Tests keyboard and mouse interaction by performing a Ctrl+Click action on the MEN menu item to open it in a new tab

Starting URL: https://www.ajio.com/

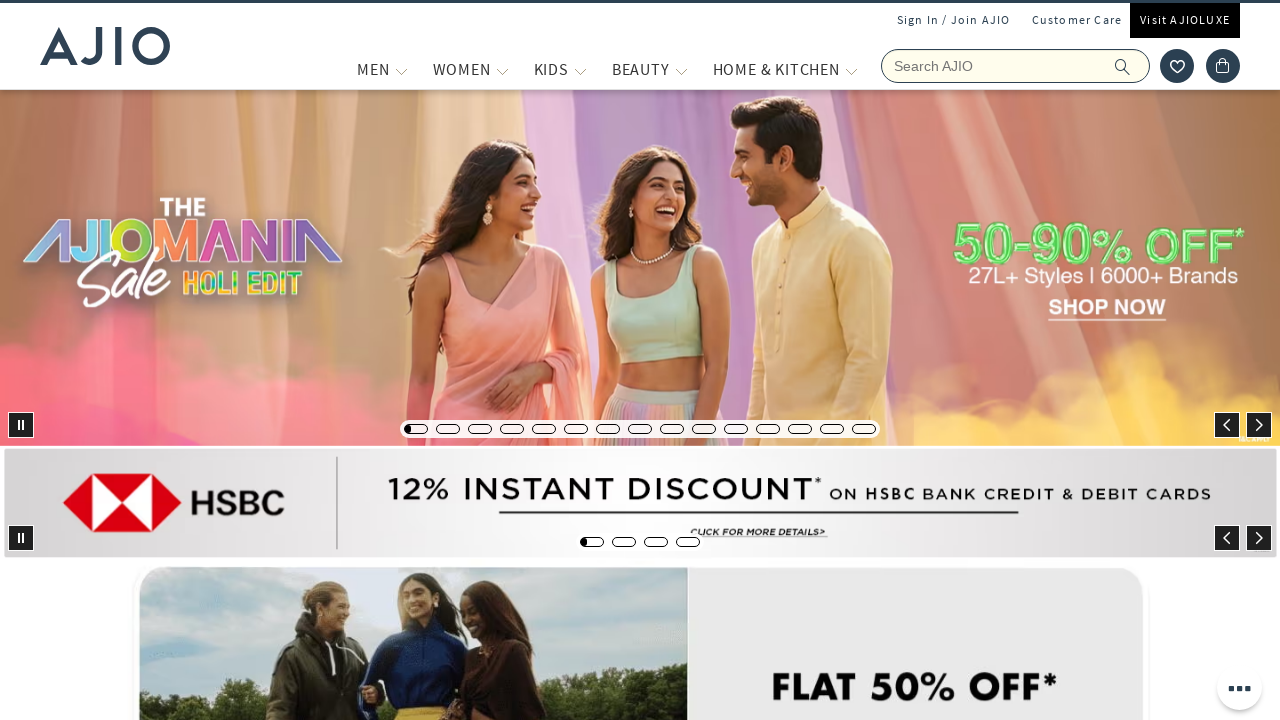

Located the MEN menu item using XPath selector
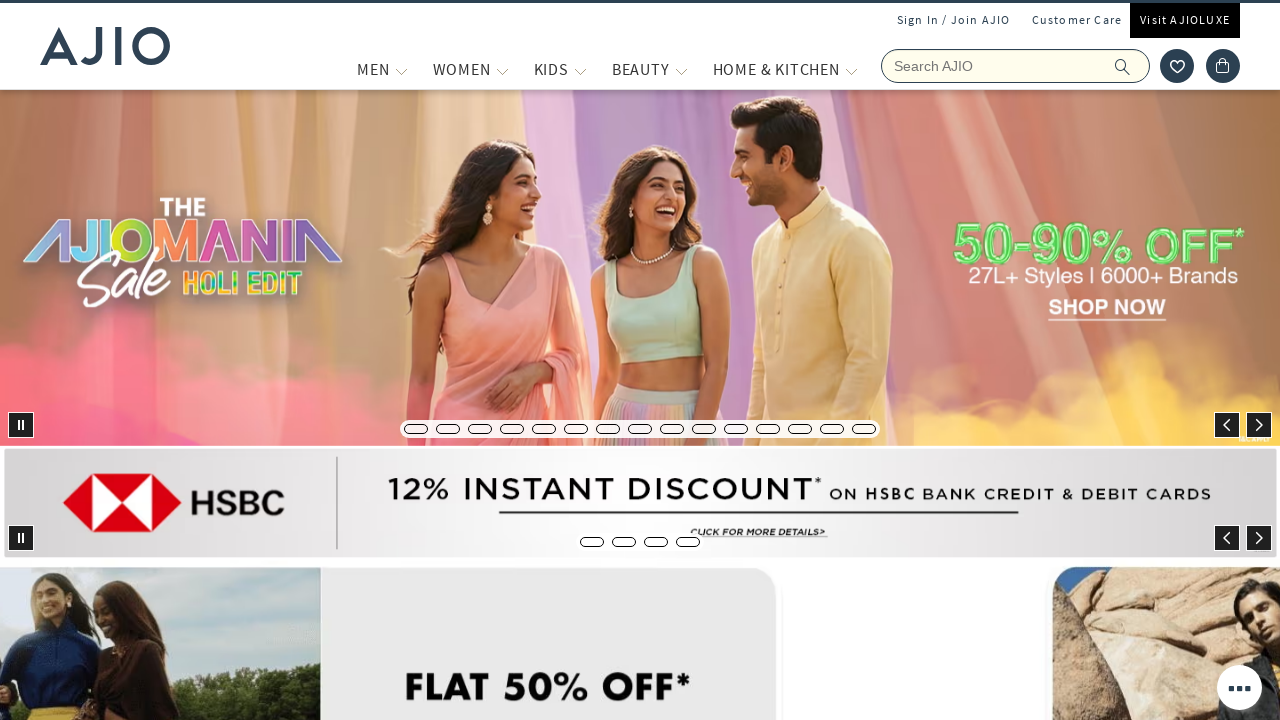

Performed Ctrl+Click on MEN menu item to open in new tab at (373, 69) on xpath=//span[text()='MEN']
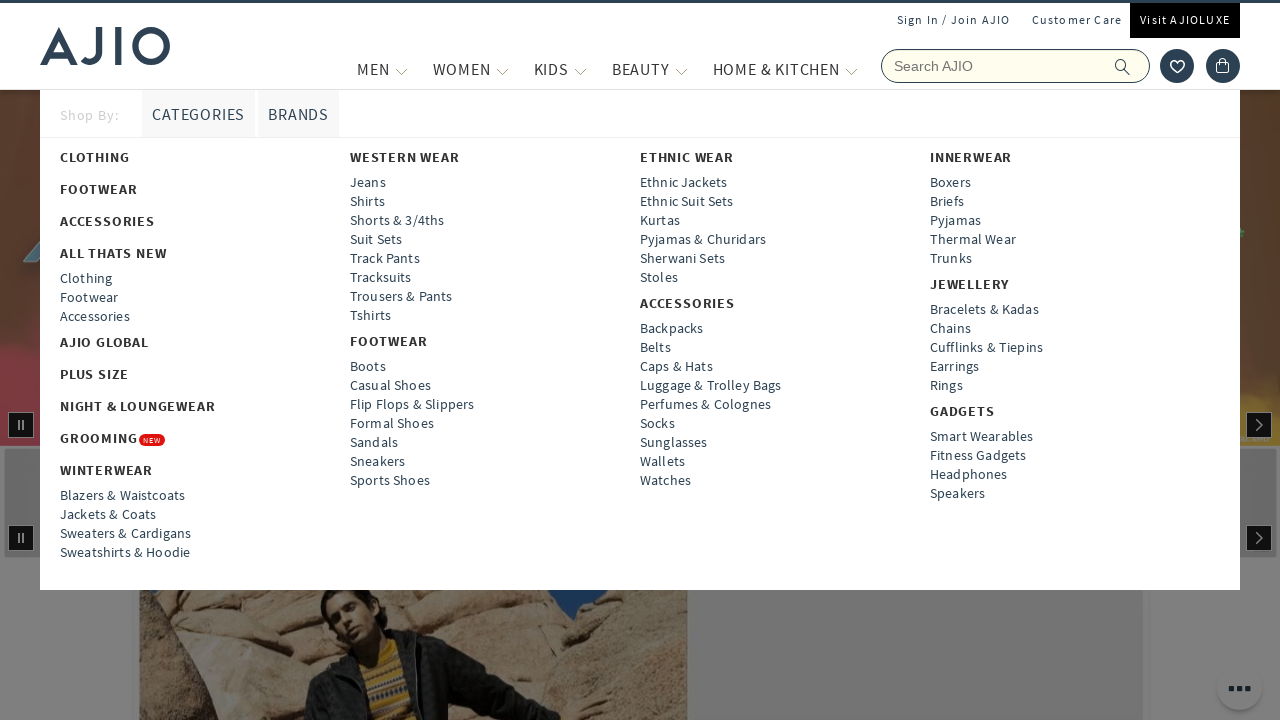

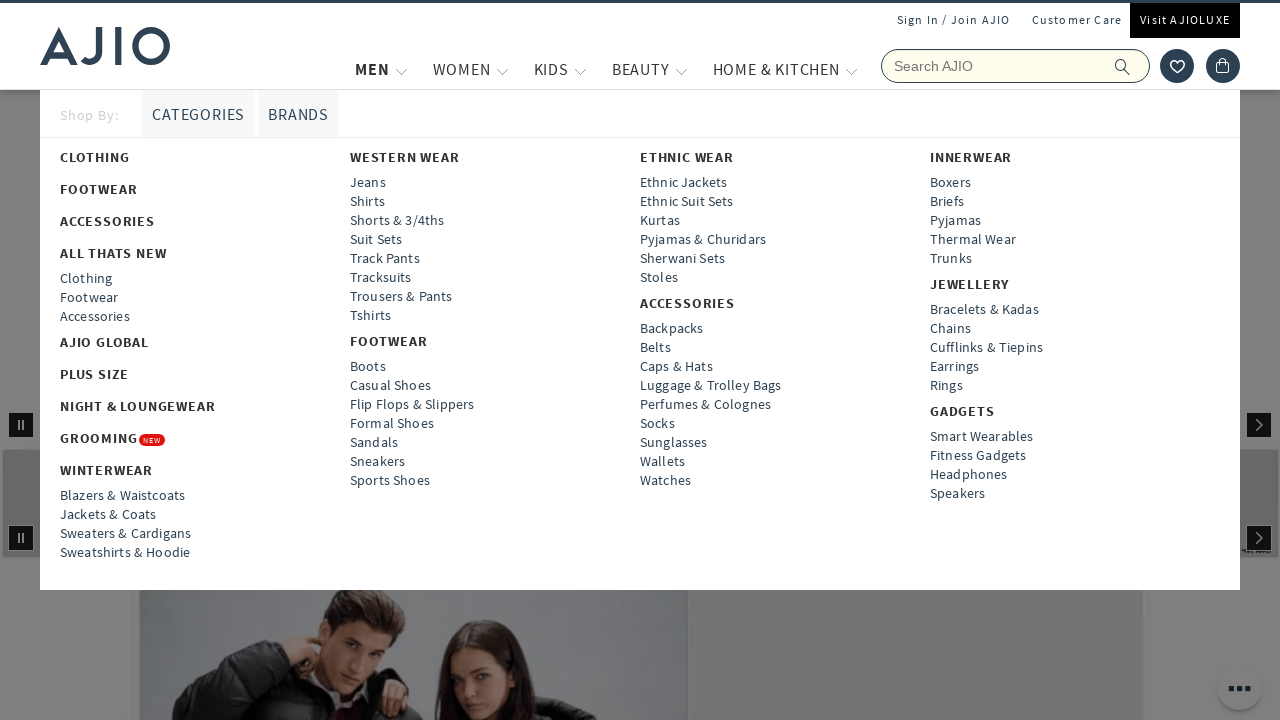